Tests navigation to the projects section by clicking the projects link in the navigation menu

Starting URL: https://mrjohn5on.github.io/

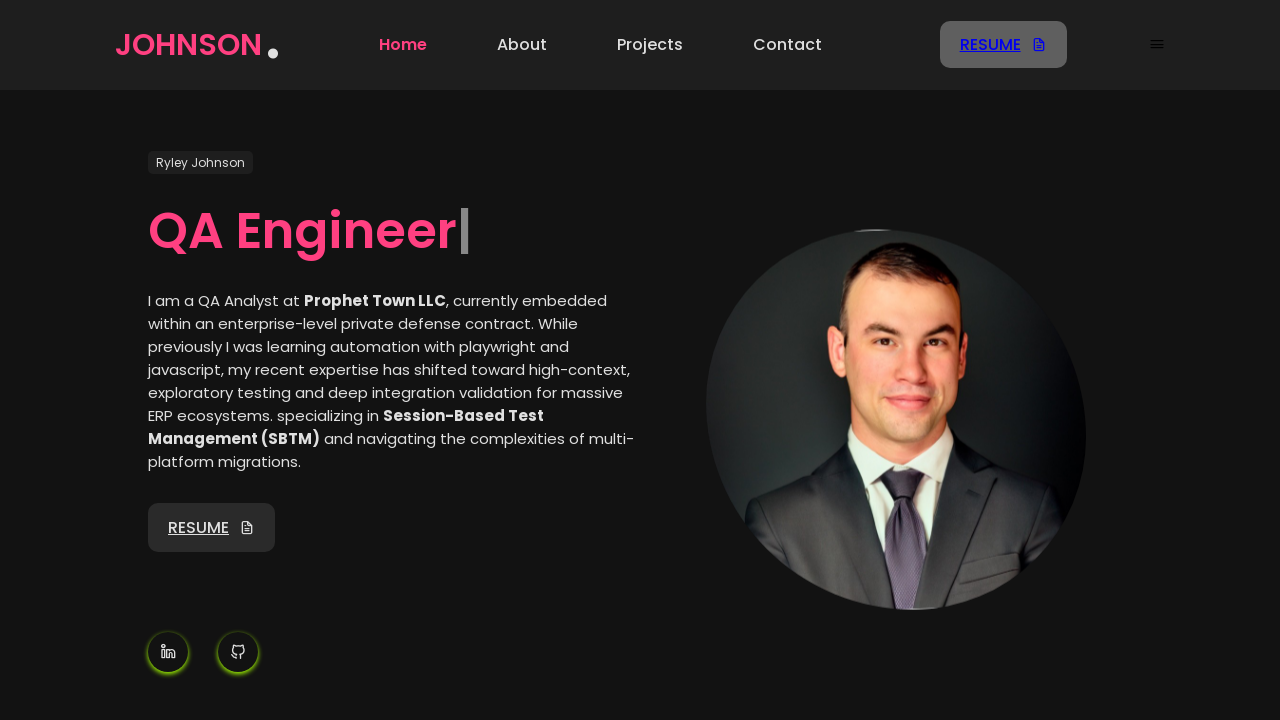

Clicked projects link in navigation menu at (650, 45) on xpath=//*[@id="myNavMenu"]/ul/li[3]/a
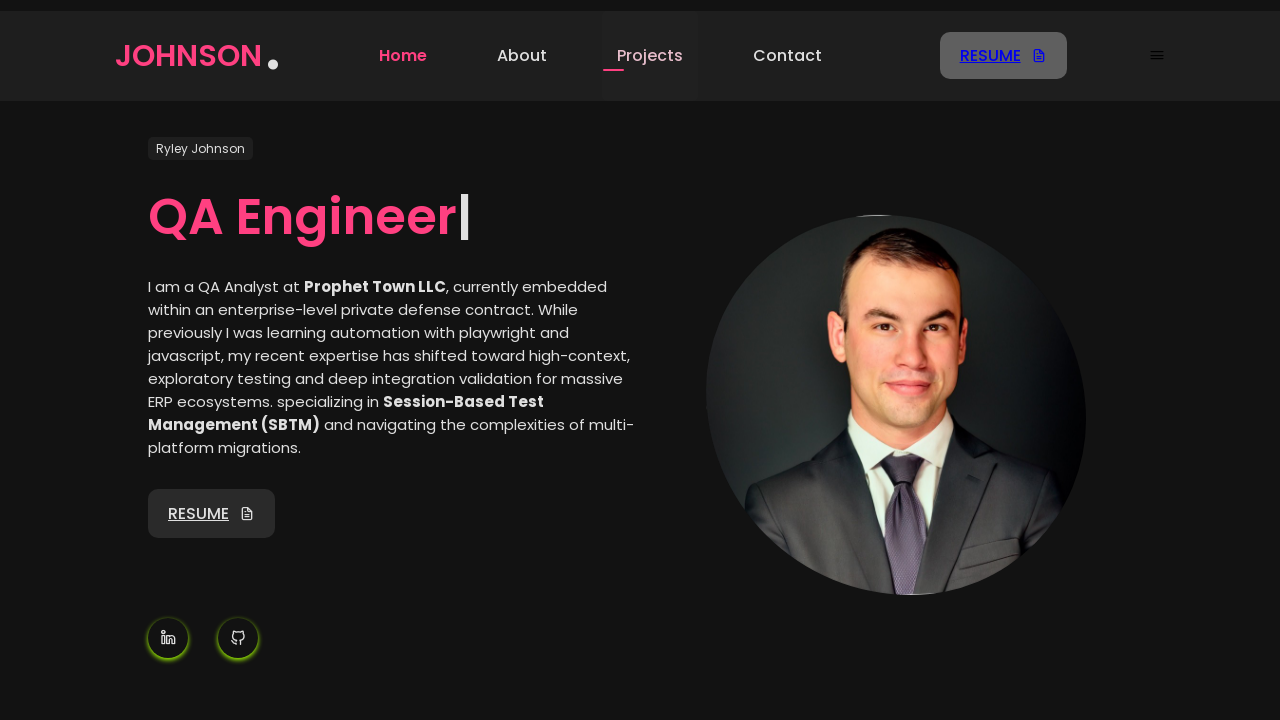

Navigated to projects section successfully
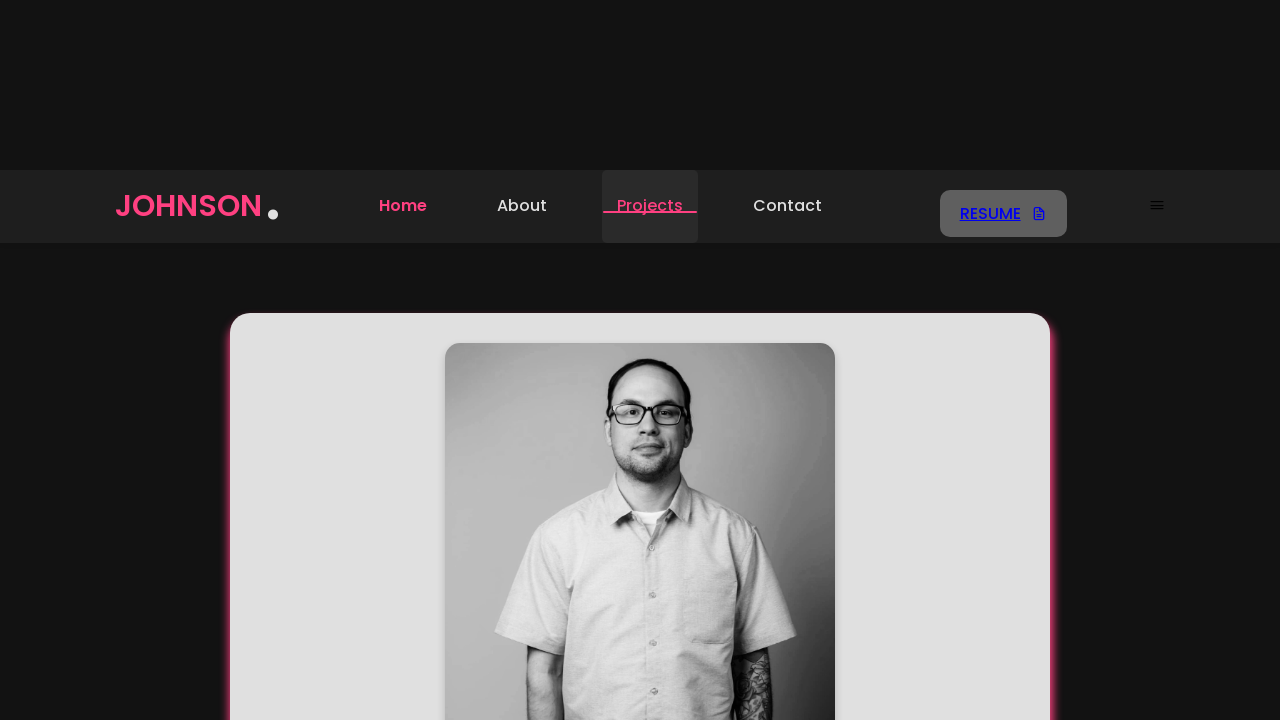

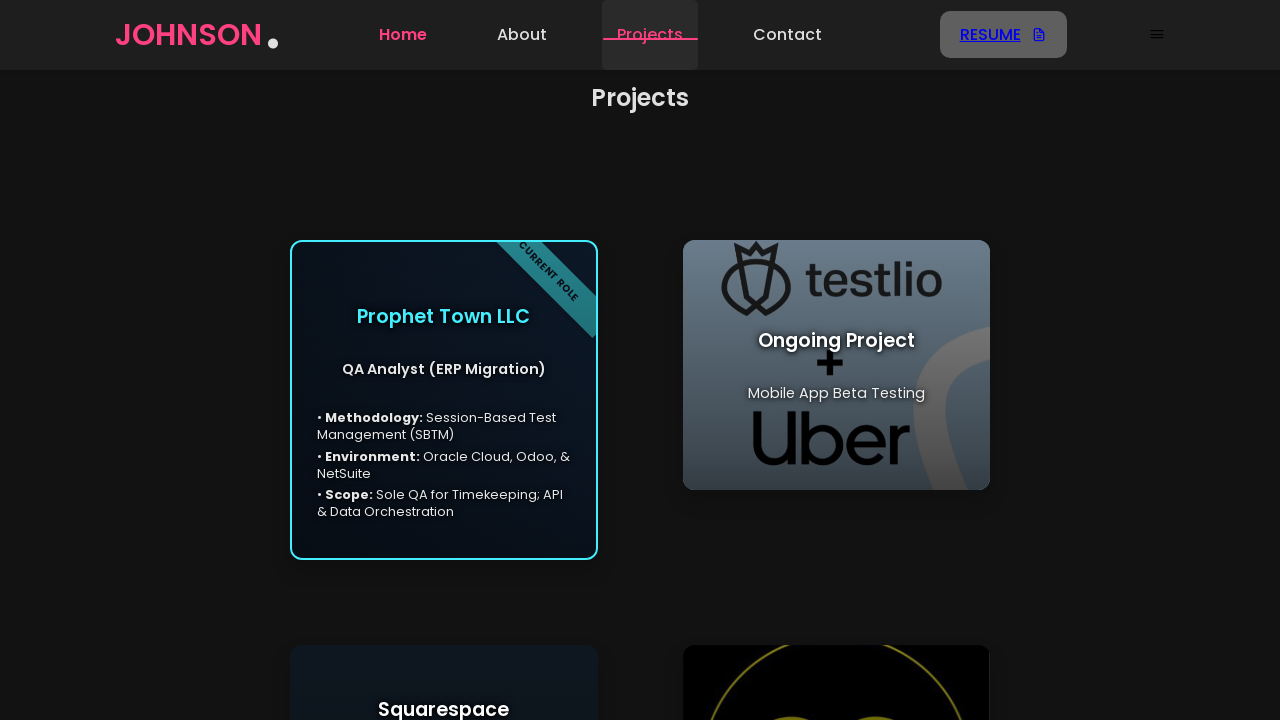